Navigates to an Applitools demo page and clicks the login button to test the demo application flow

Starting URL: https://demo.applitools.com/index_v2.html

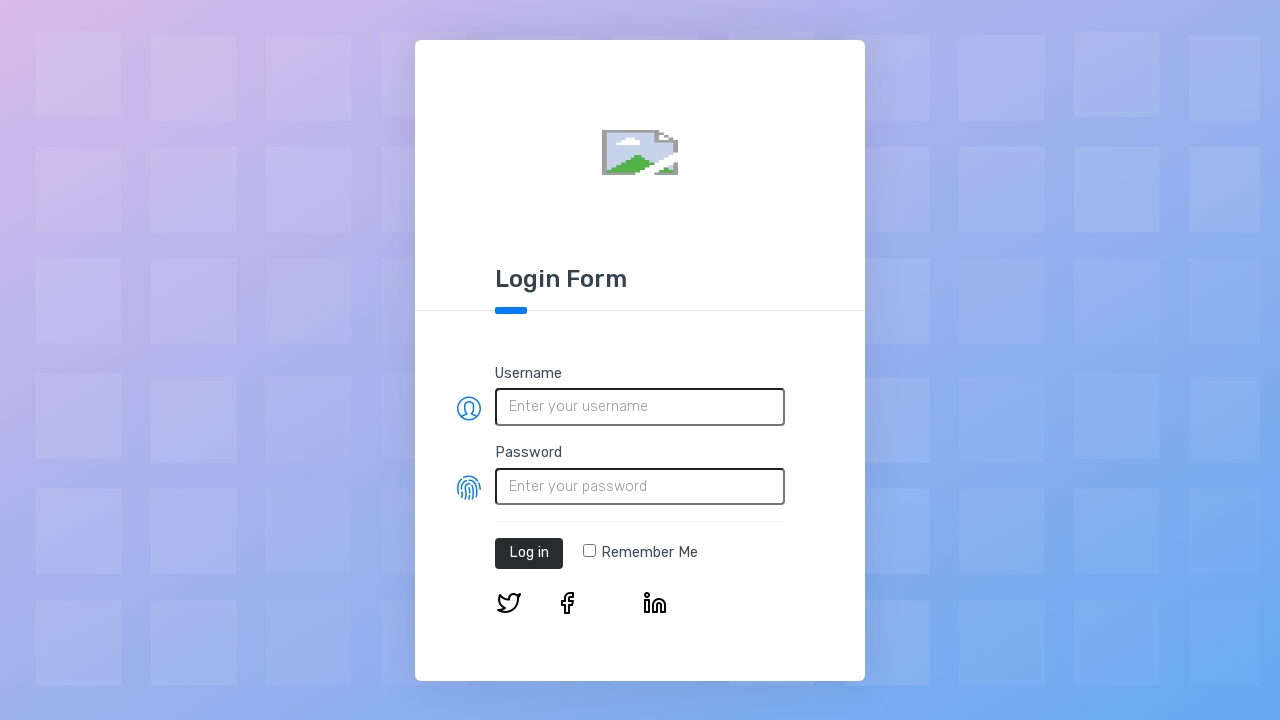

Login button element loaded on Applitools demo page
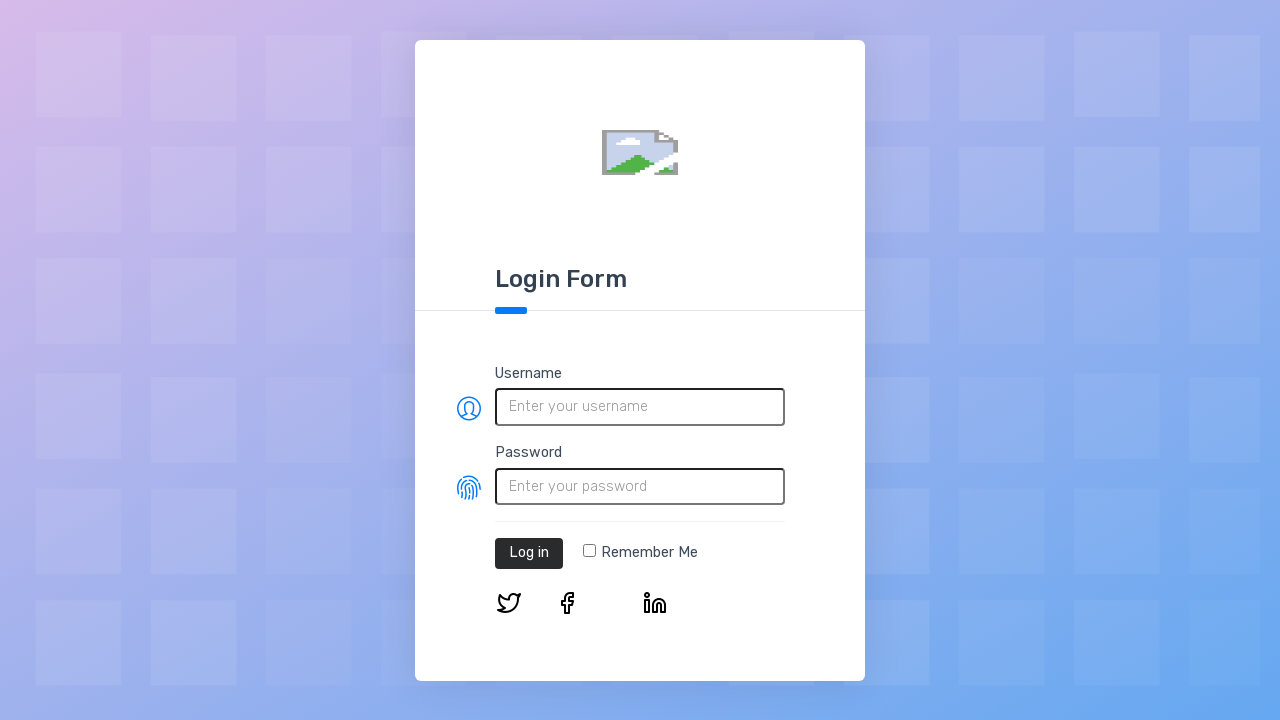

Clicked the login button at (529, 553) on #log-in
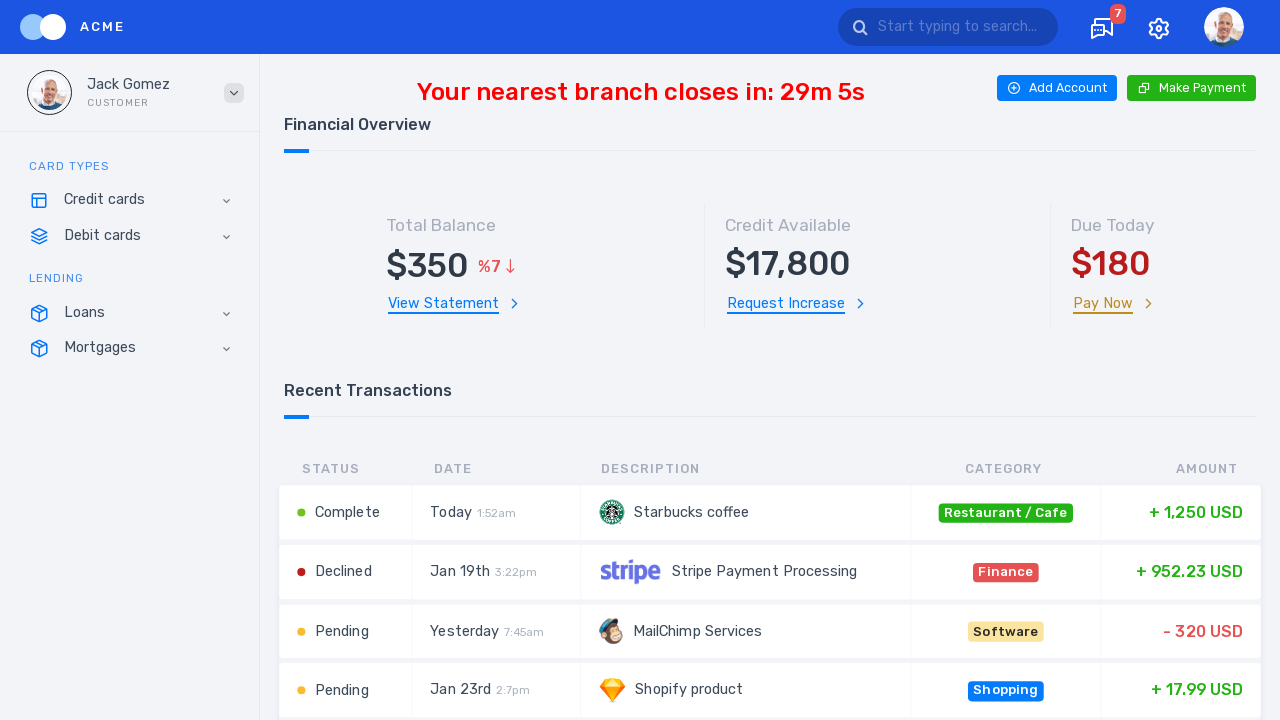

Page finished loading after login button click
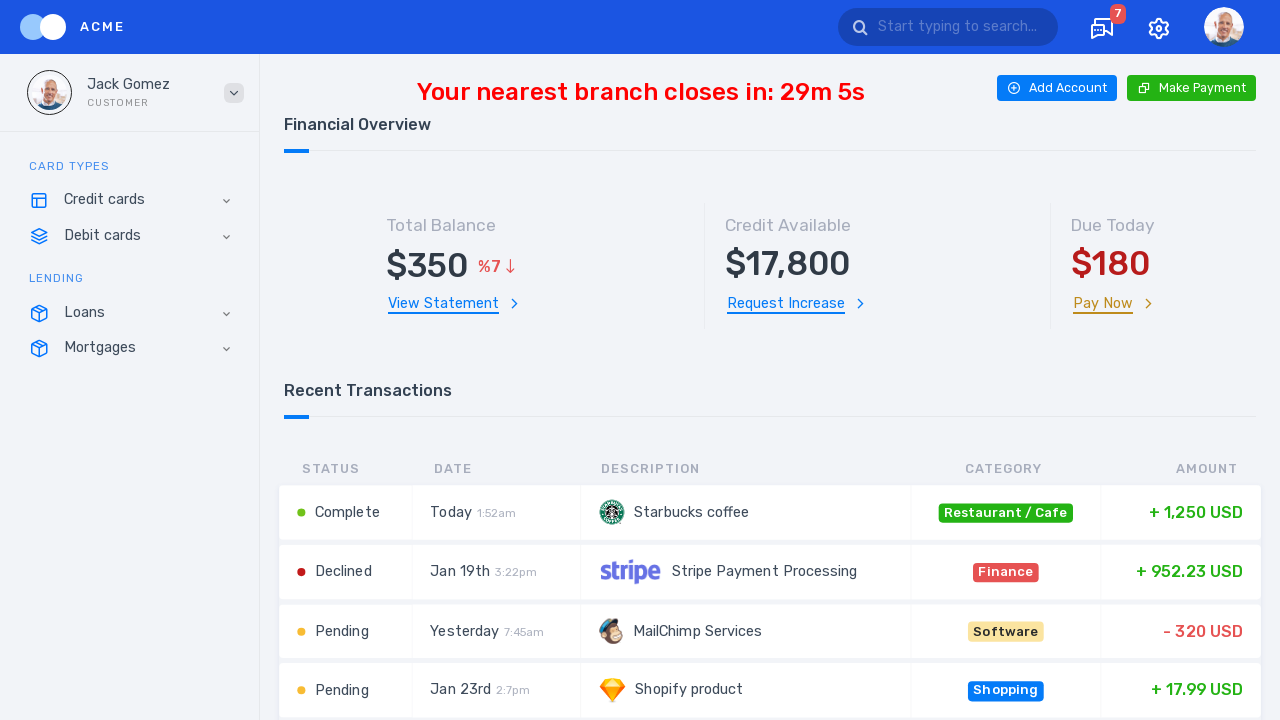

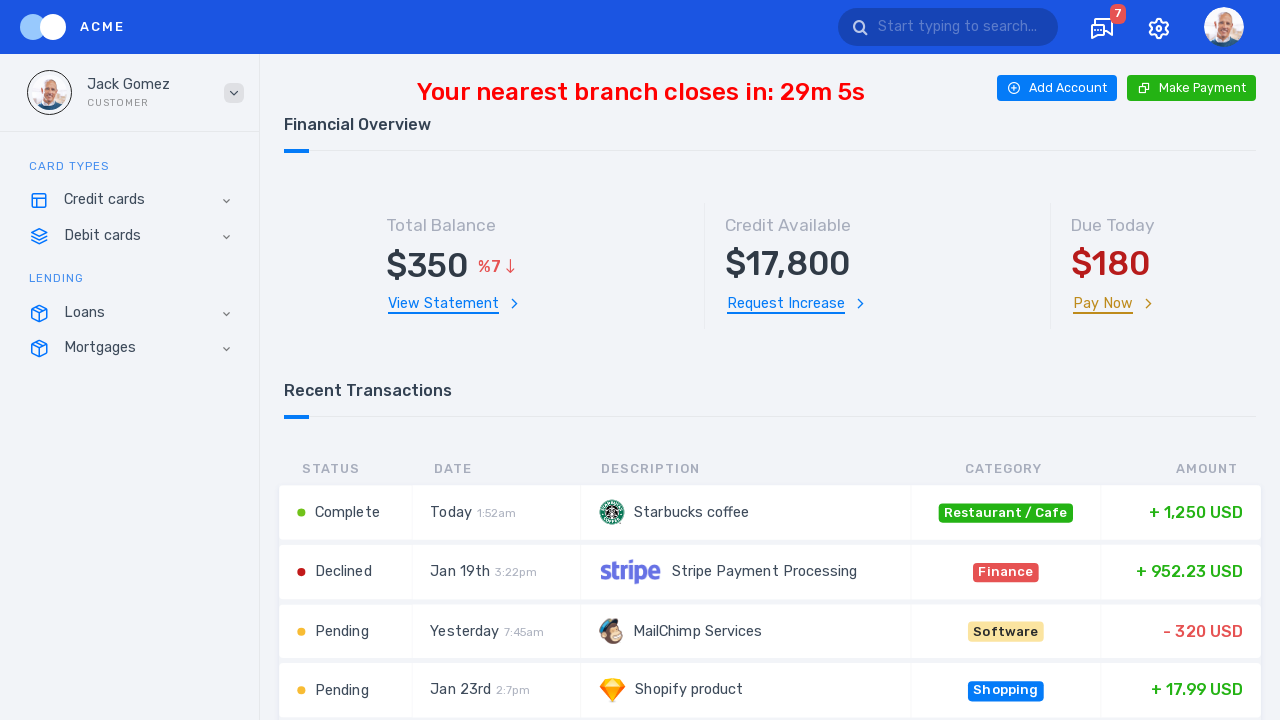